Navigates to a website and clicks on a reference link identified by its href attribute

Starting URL: https://avanishcodes.github.io/CompCode

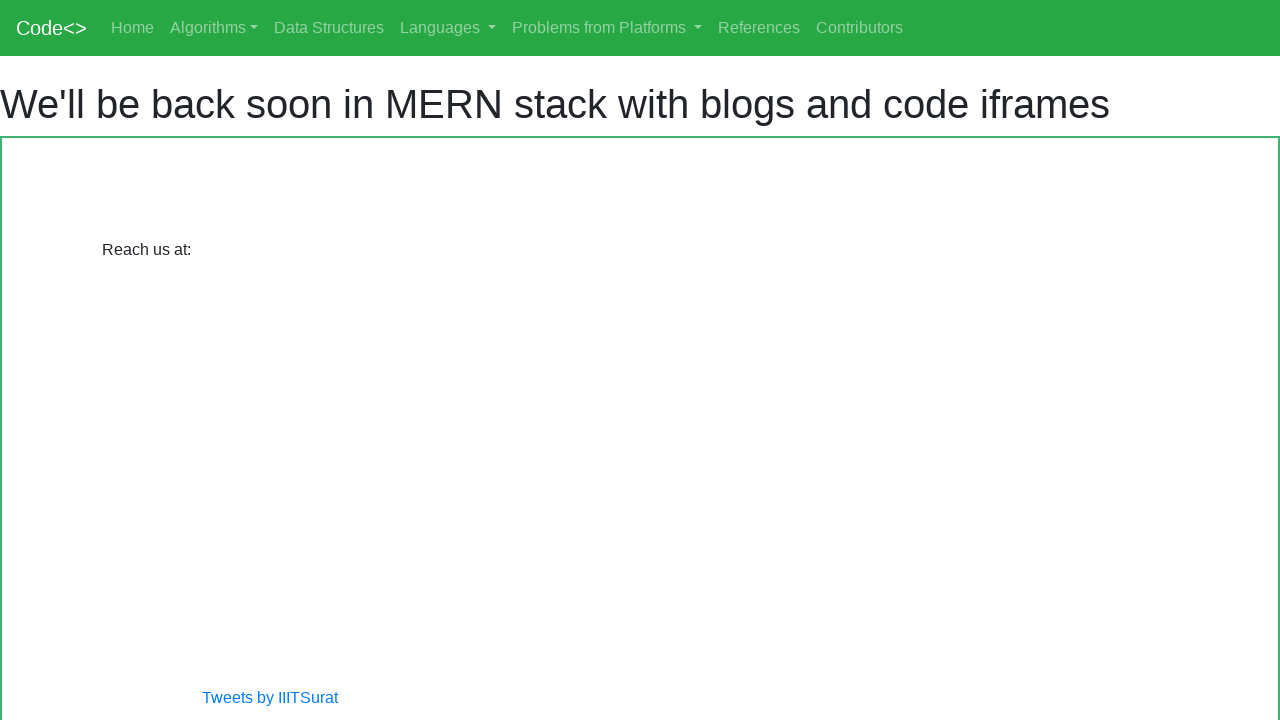

Clicked on reference link identified by href='ref.html' at (759, 28) on a[href="ref.html"]
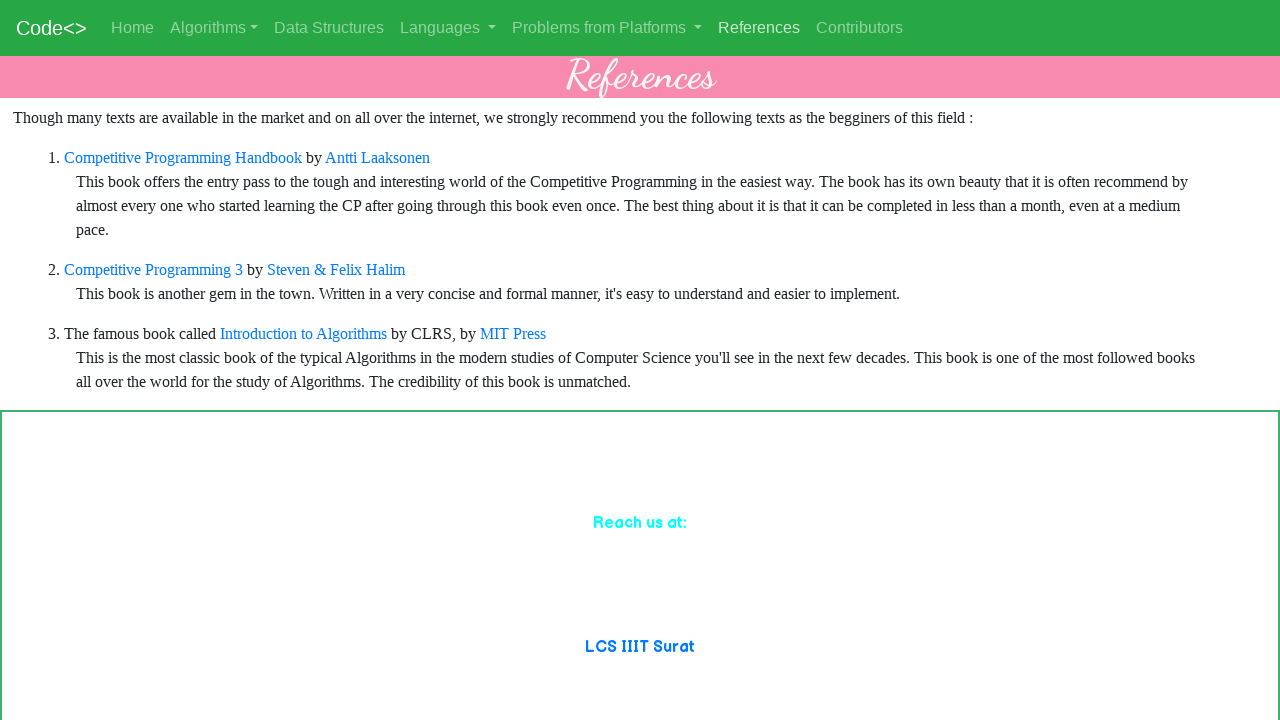

Waited for page to complete loading (networkidle)
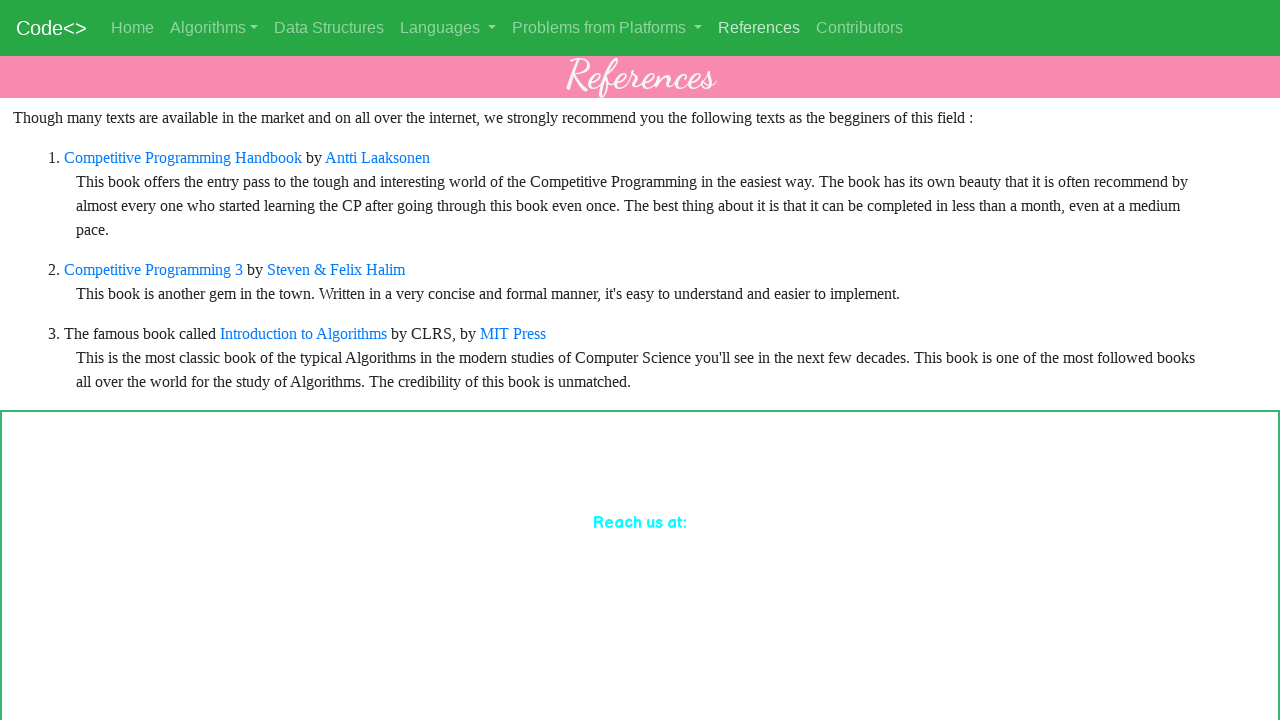

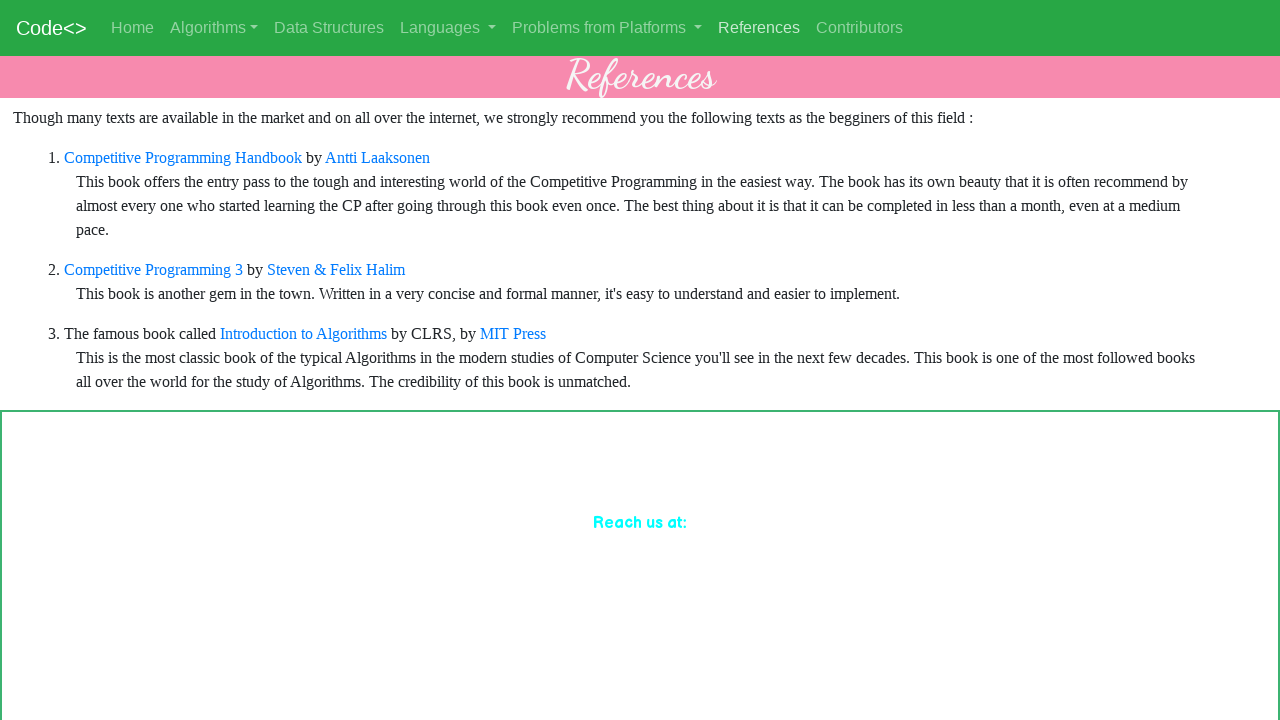